Tests that entered text is trimmed when saving edits

Starting URL: https://demo.playwright.dev/todomvc

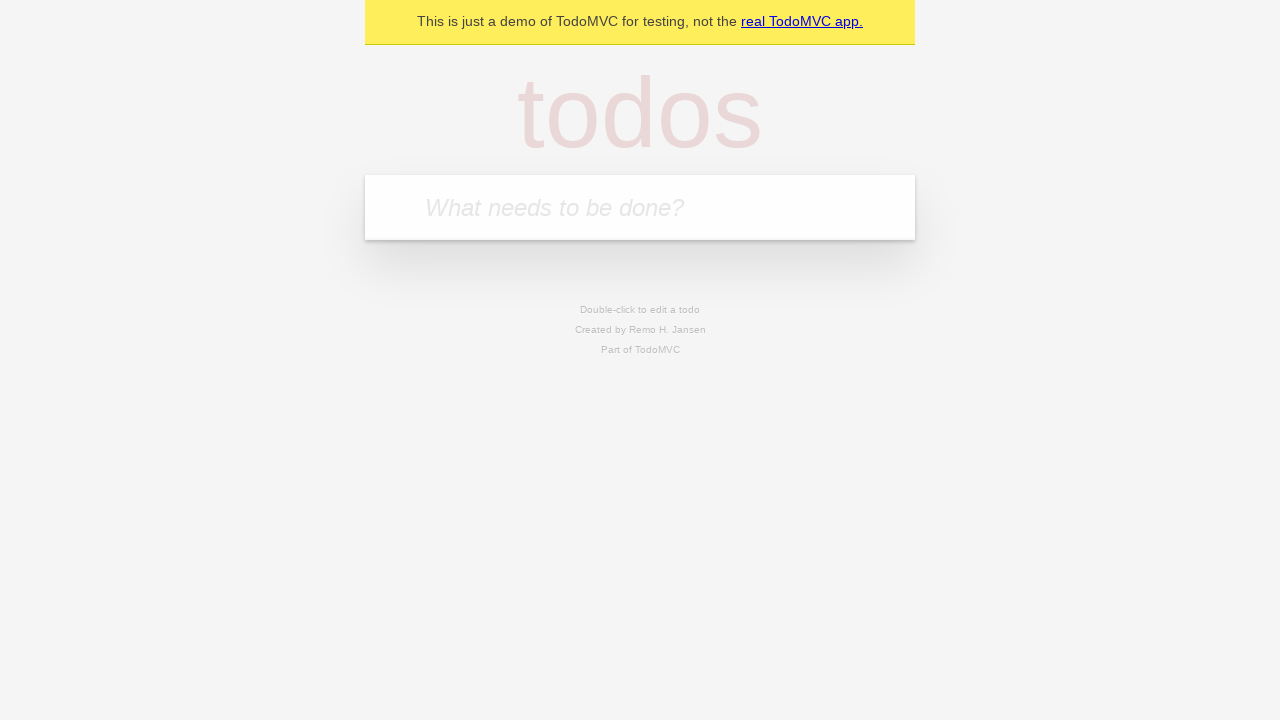

Navigated to TodoMVC demo application
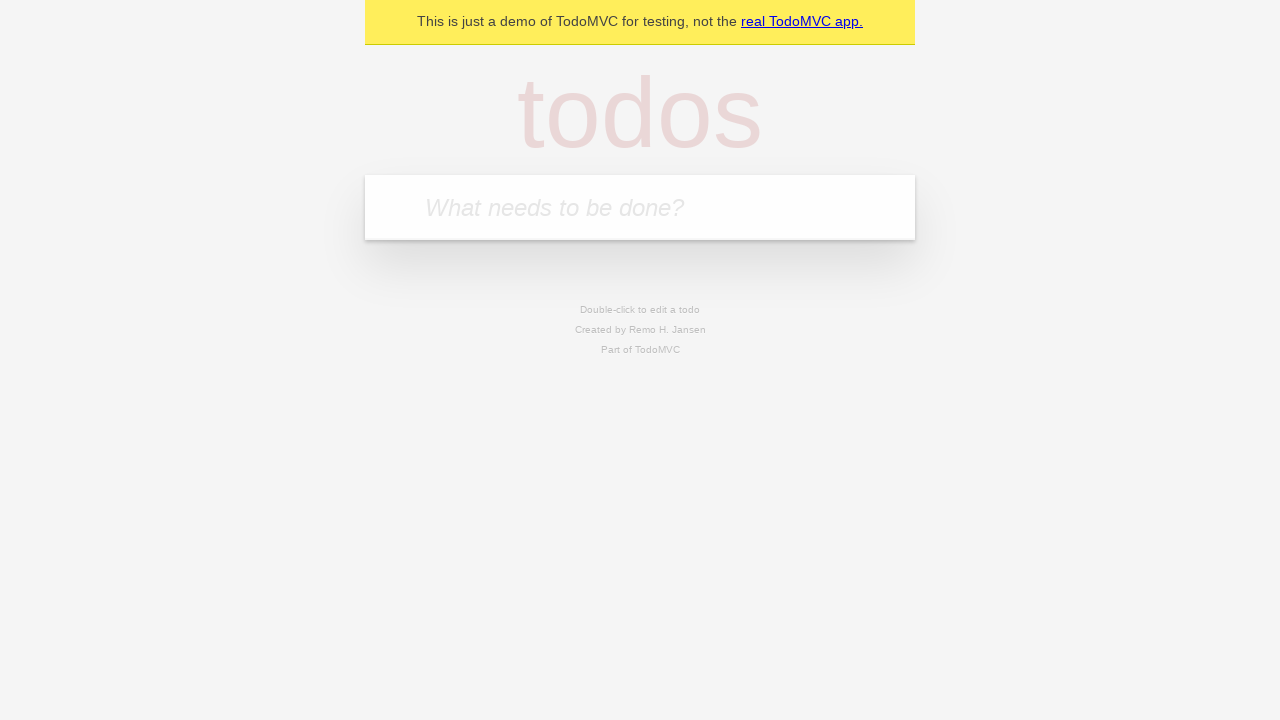

Filled first todo input with 'buy some cheese' on internal:attr=[placeholder="What needs to be done?"i]
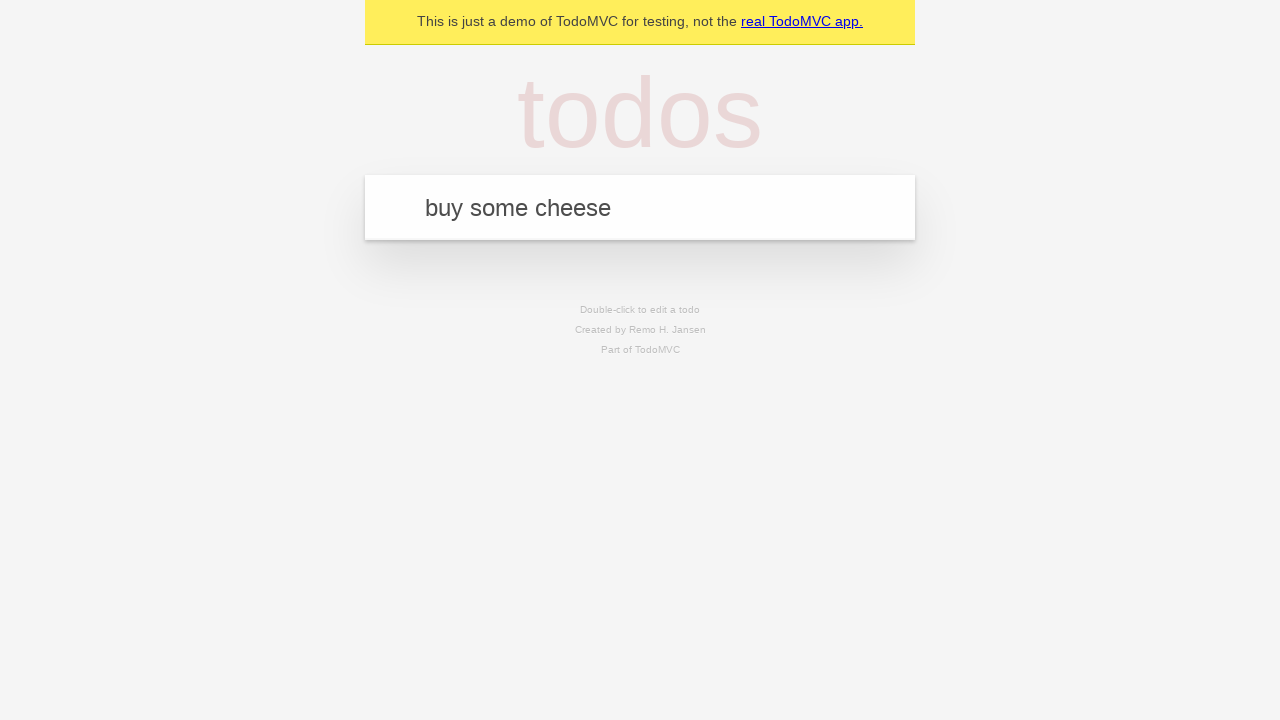

Pressed Enter to create first todo on internal:attr=[placeholder="What needs to be done?"i]
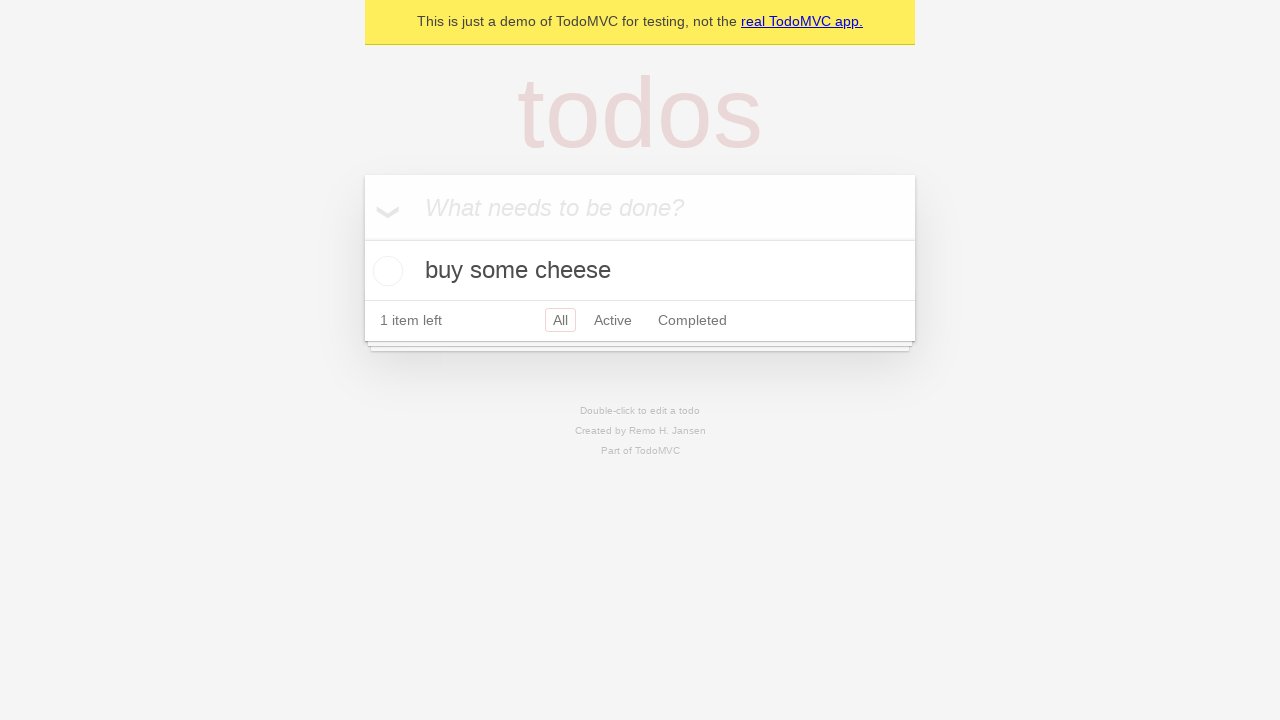

Filled second todo input with 'feed the cat' on internal:attr=[placeholder="What needs to be done?"i]
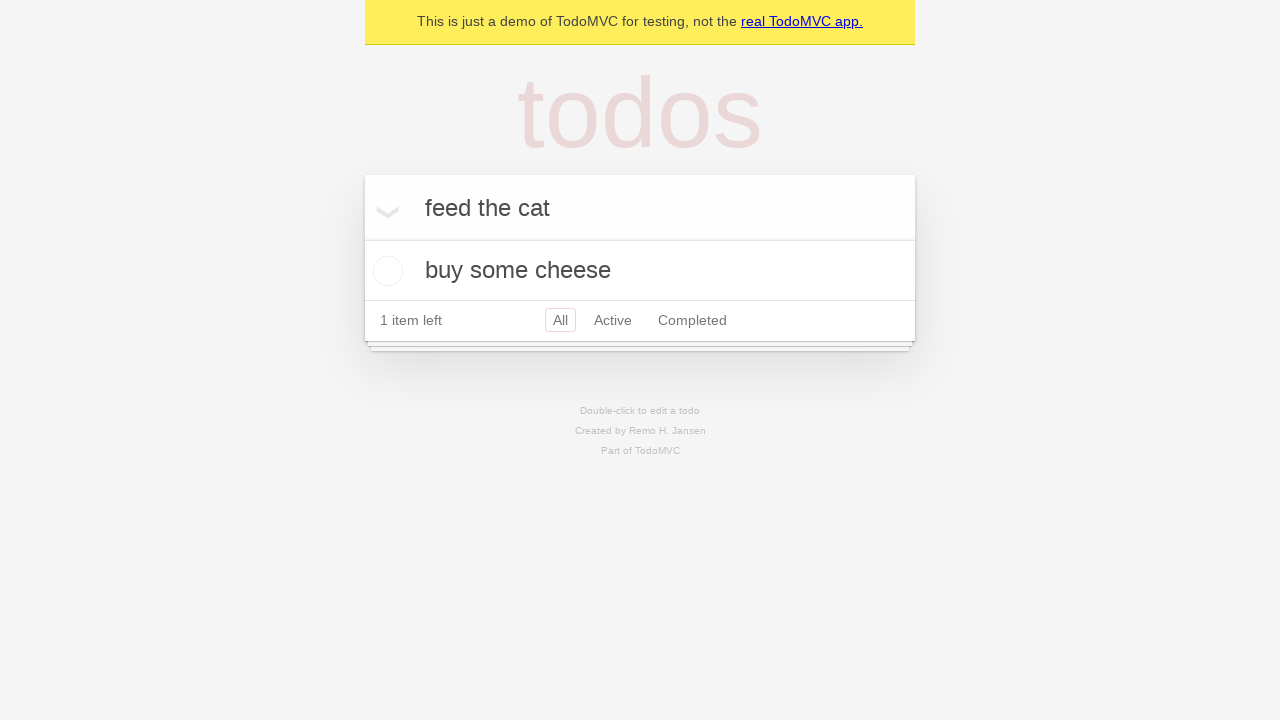

Pressed Enter to create second todo on internal:attr=[placeholder="What needs to be done?"i]
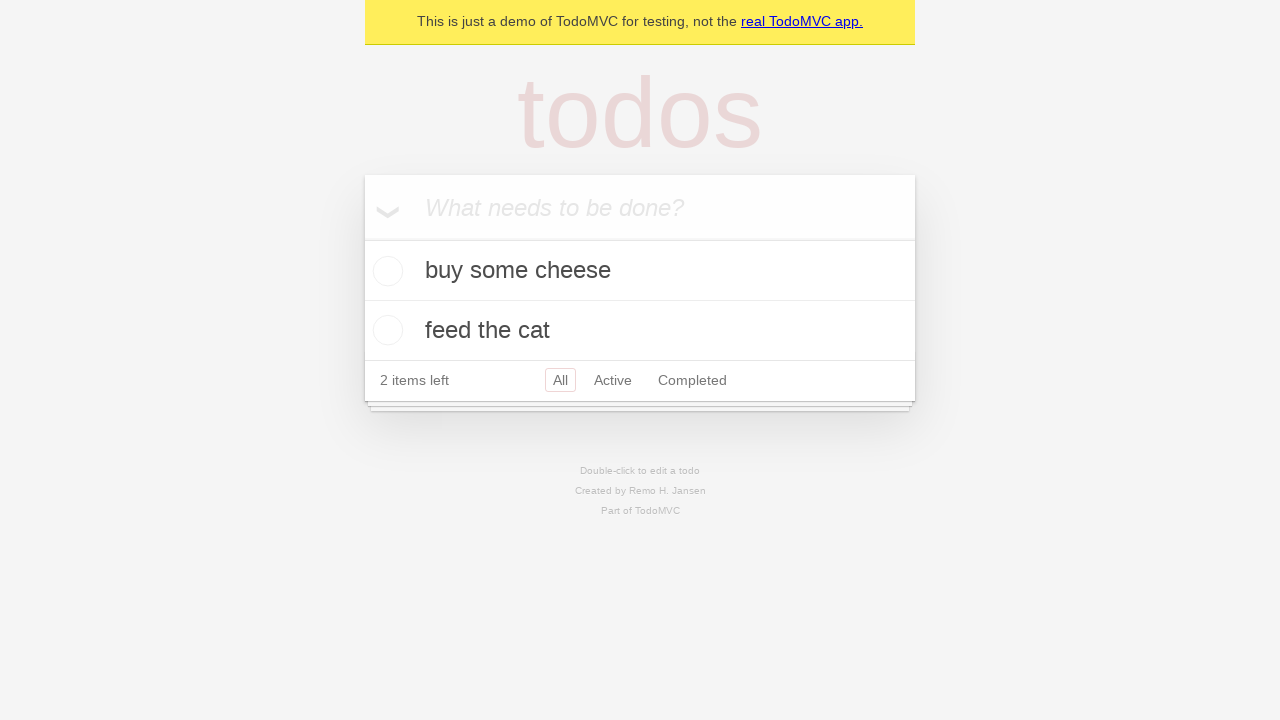

Filled third todo input with 'book a doctors appointment' on internal:attr=[placeholder="What needs to be done?"i]
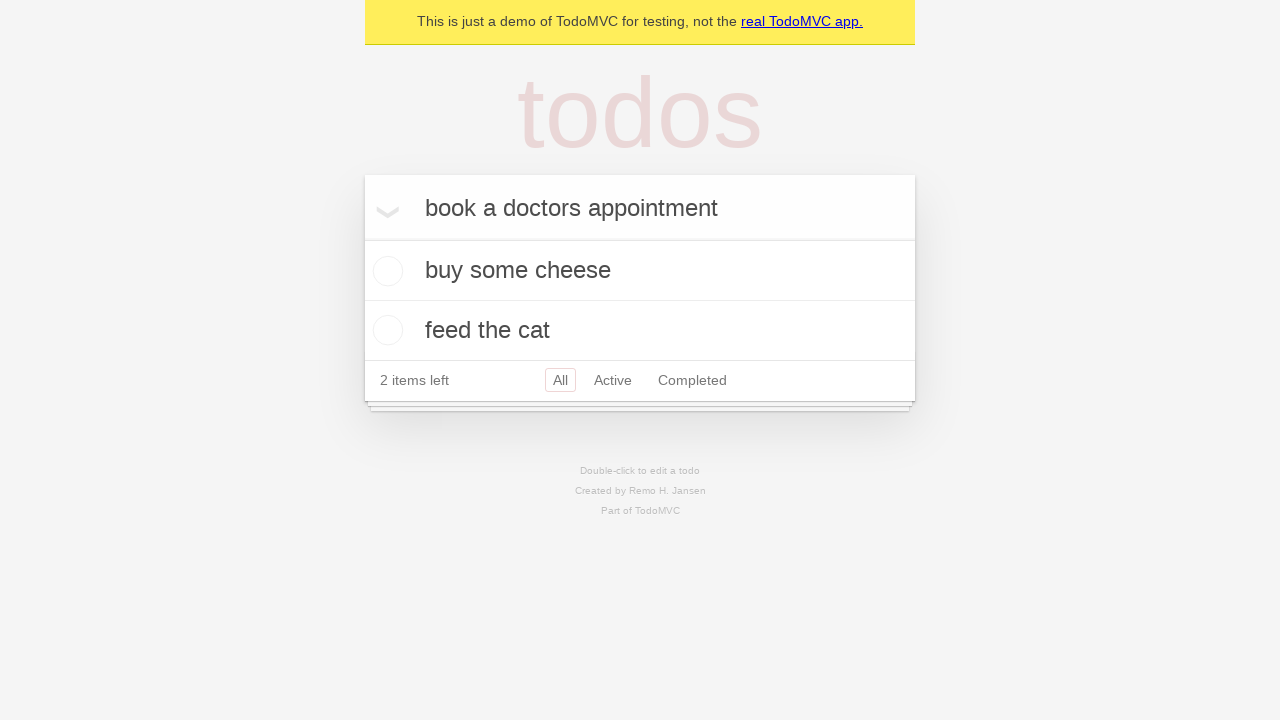

Pressed Enter to create third todo on internal:attr=[placeholder="What needs to be done?"i]
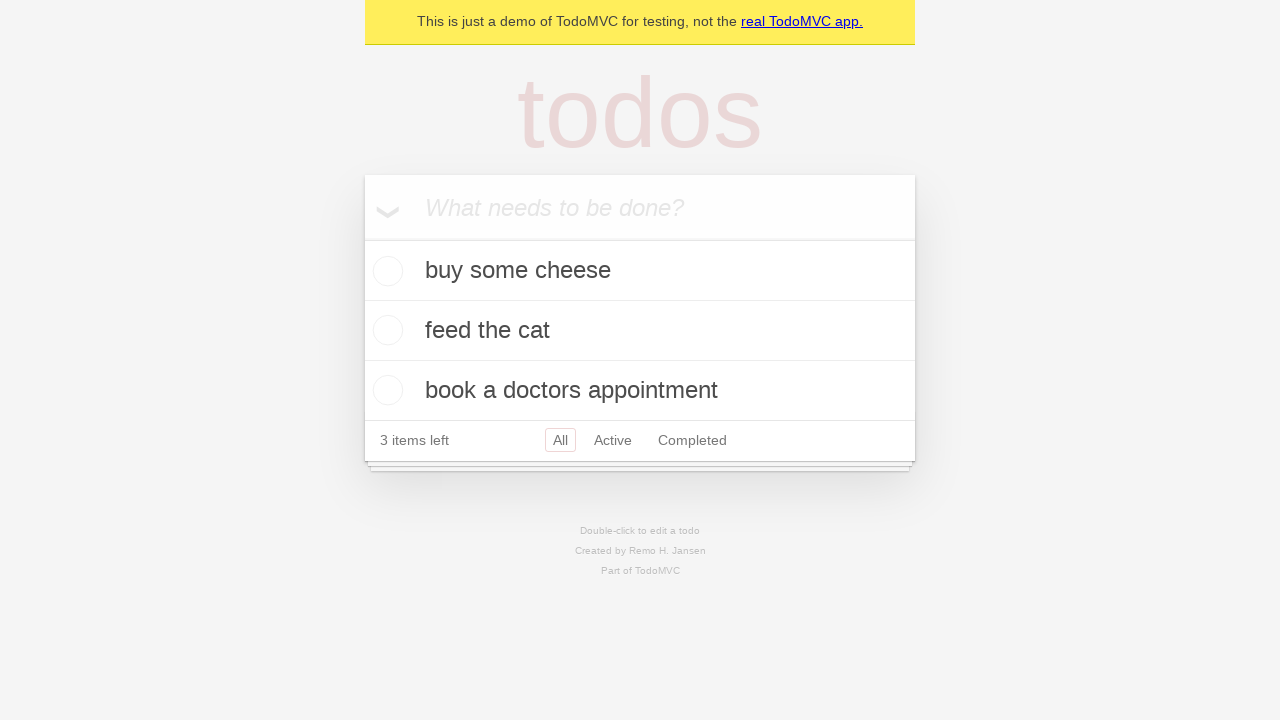

Waited for all three todos to be created
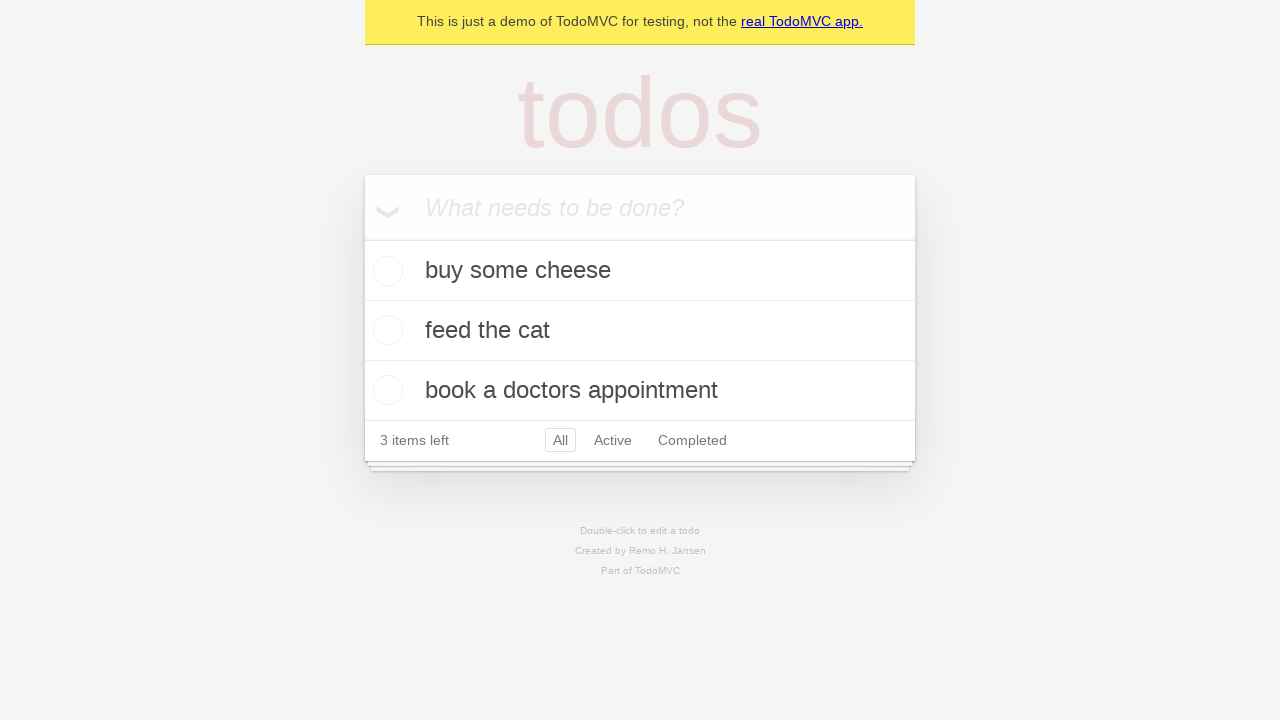

Double-clicked second todo item to enter edit mode at (640, 331) on [data-testid='todo-item'] >> nth=1
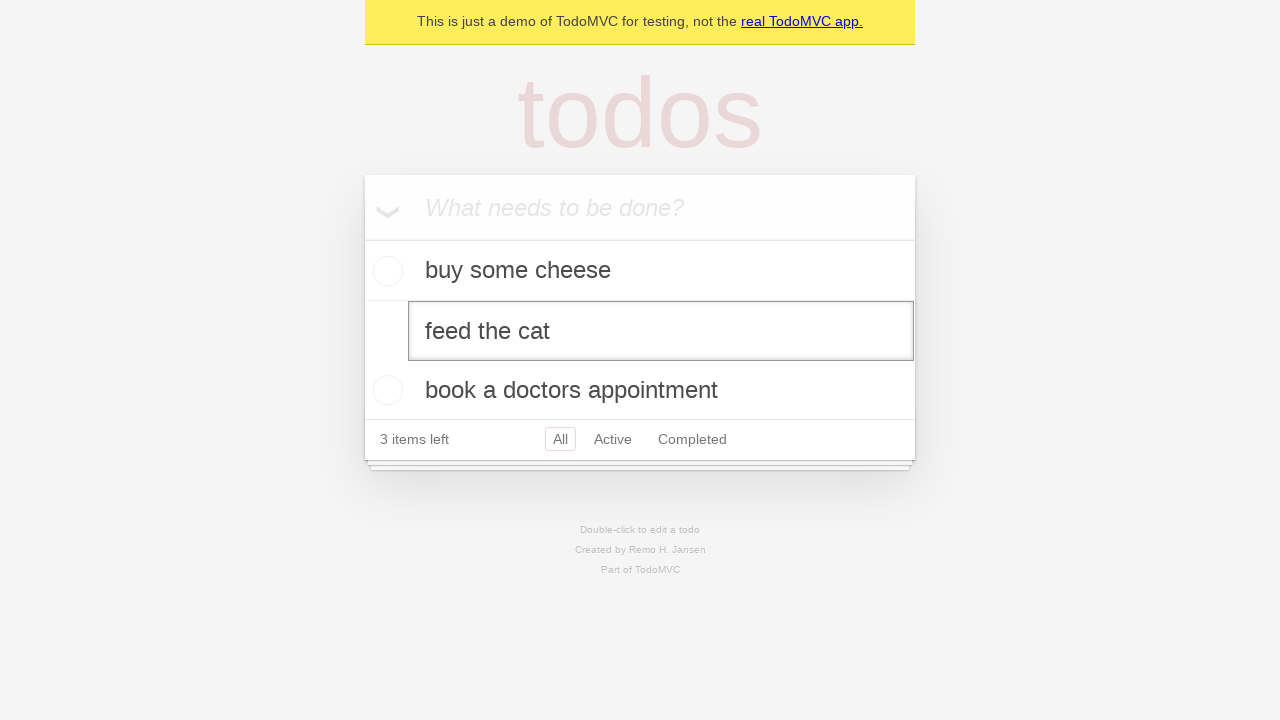

Filled edit field with text containing leading and trailing whitespace on [data-testid='todo-item'] >> nth=1 >> internal:role=textbox[name="Edit"i]
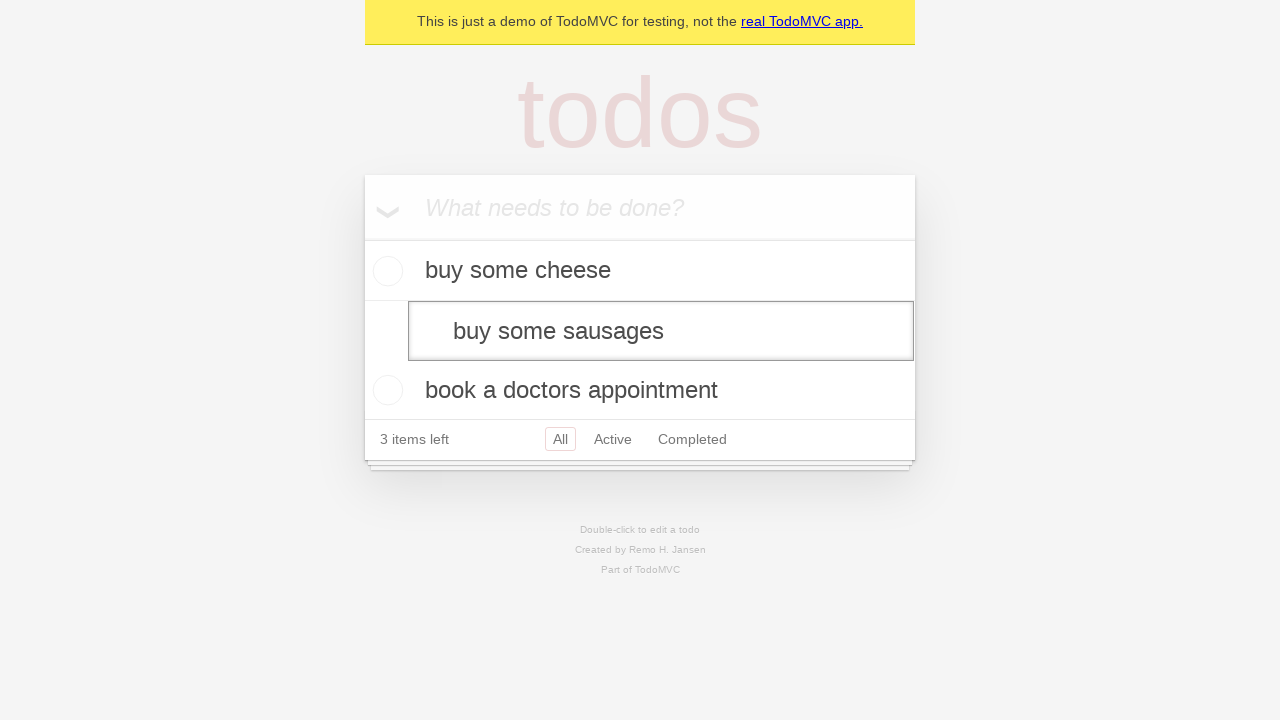

Pressed Enter to save edited todo - whitespace should be trimmed on [data-testid='todo-item'] >> nth=1 >> internal:role=textbox[name="Edit"i]
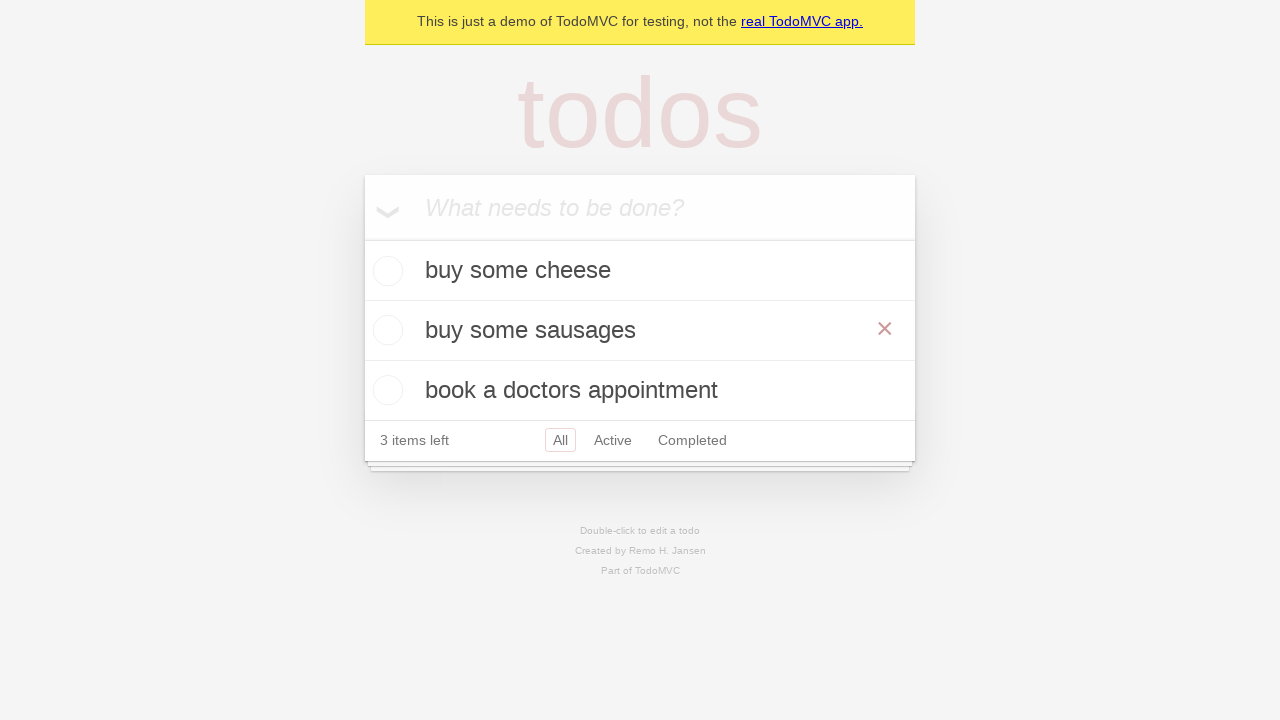

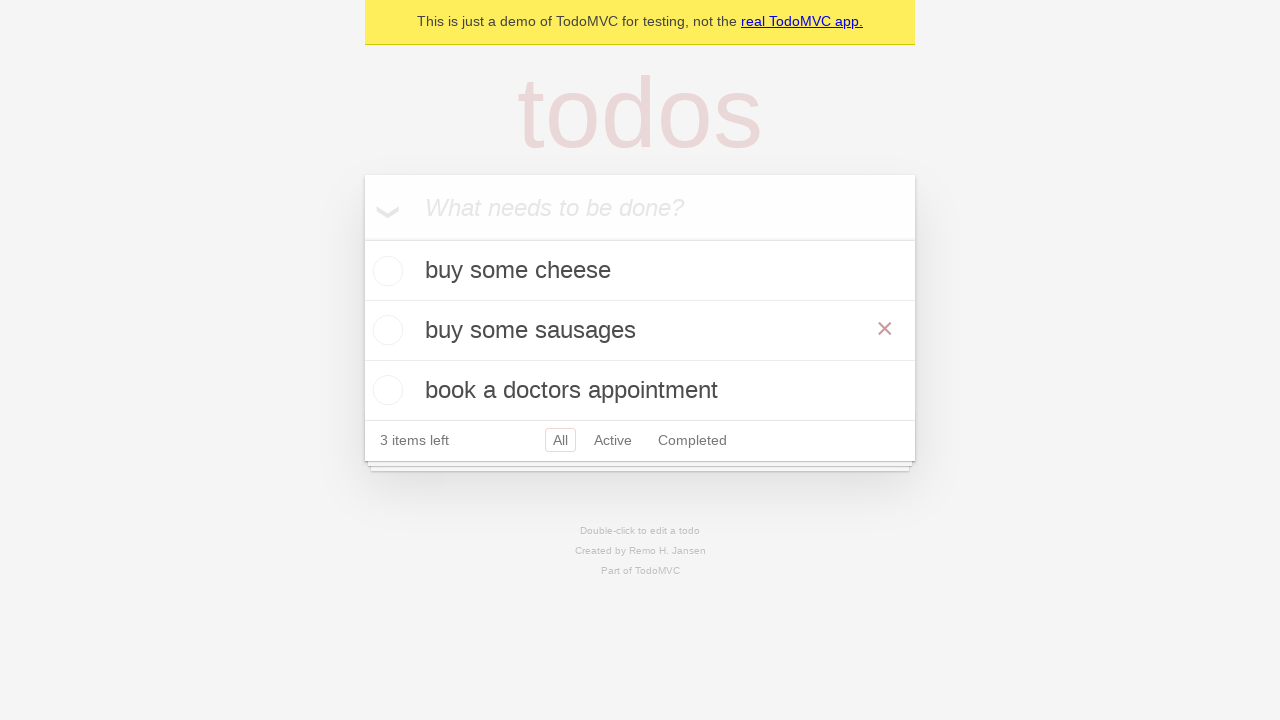